Clicks a random radio button from the available radio button options on the practice page

Starting URL: https://codenboxautomationlab.com/practice/

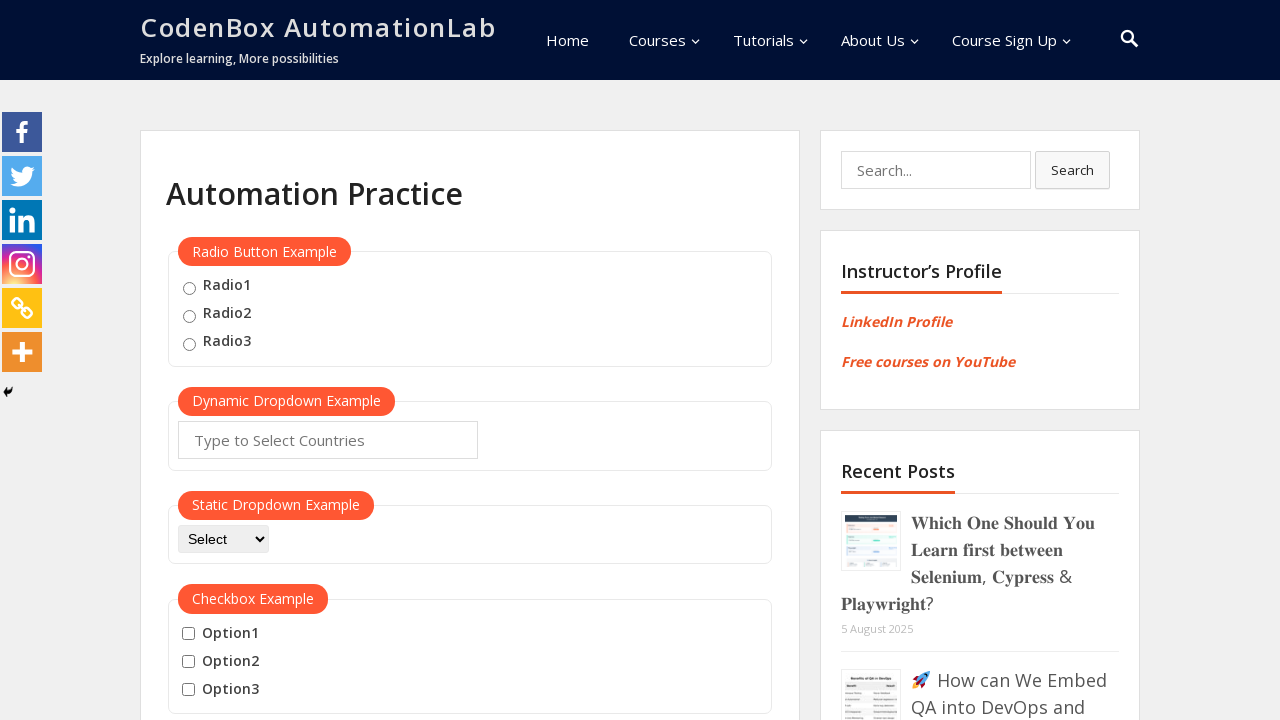

Navigated to practice page
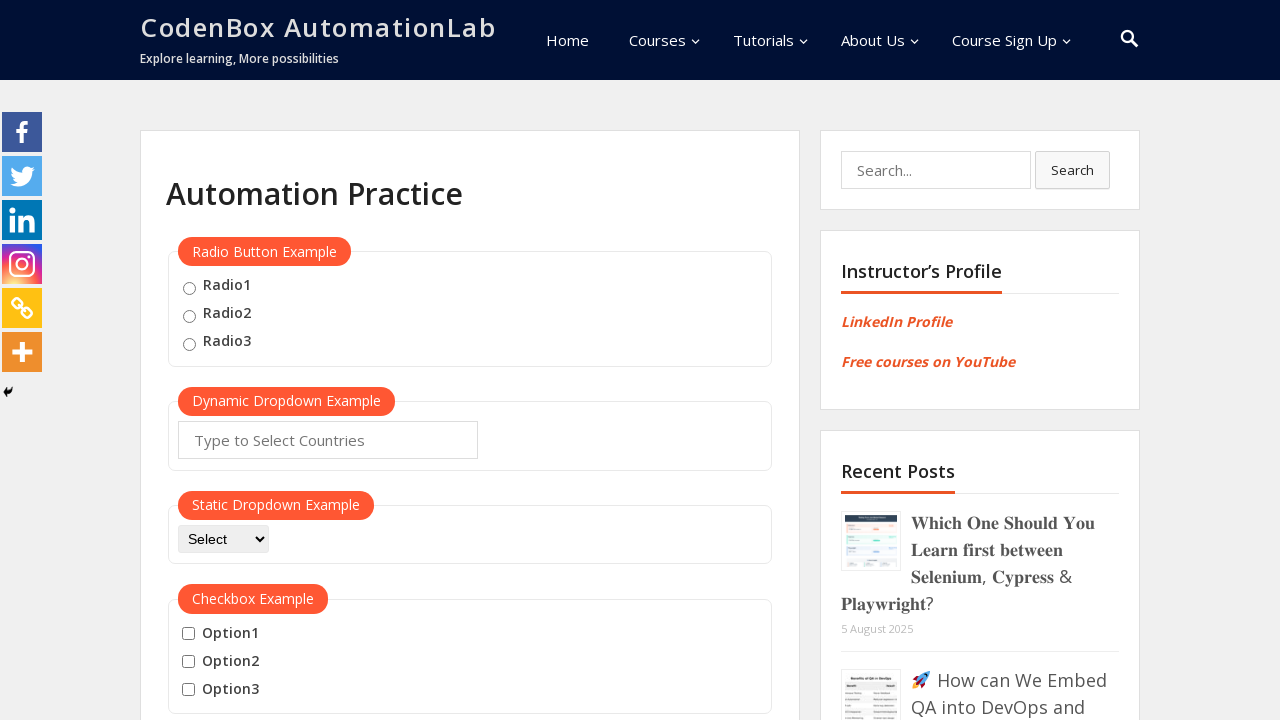

Located all available radio buttons on the page
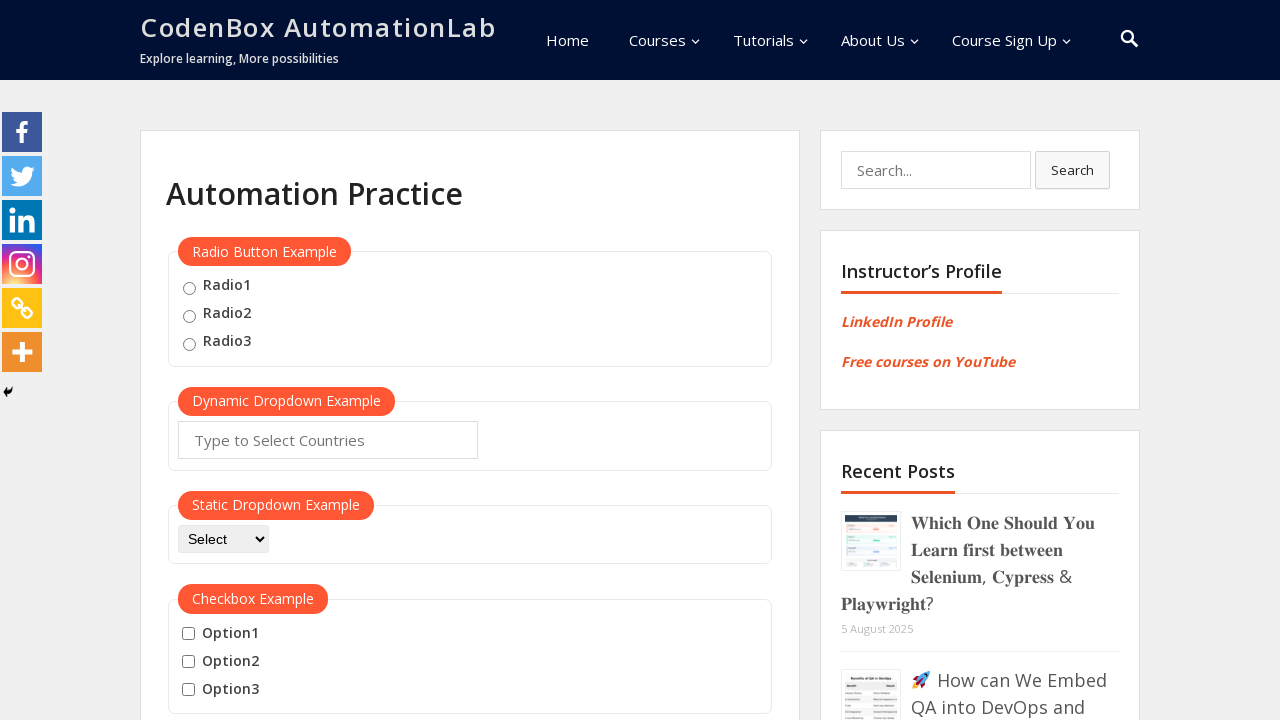

Clicked random radio button at index 1 at (189, 316) on .radioButton >> nth=1
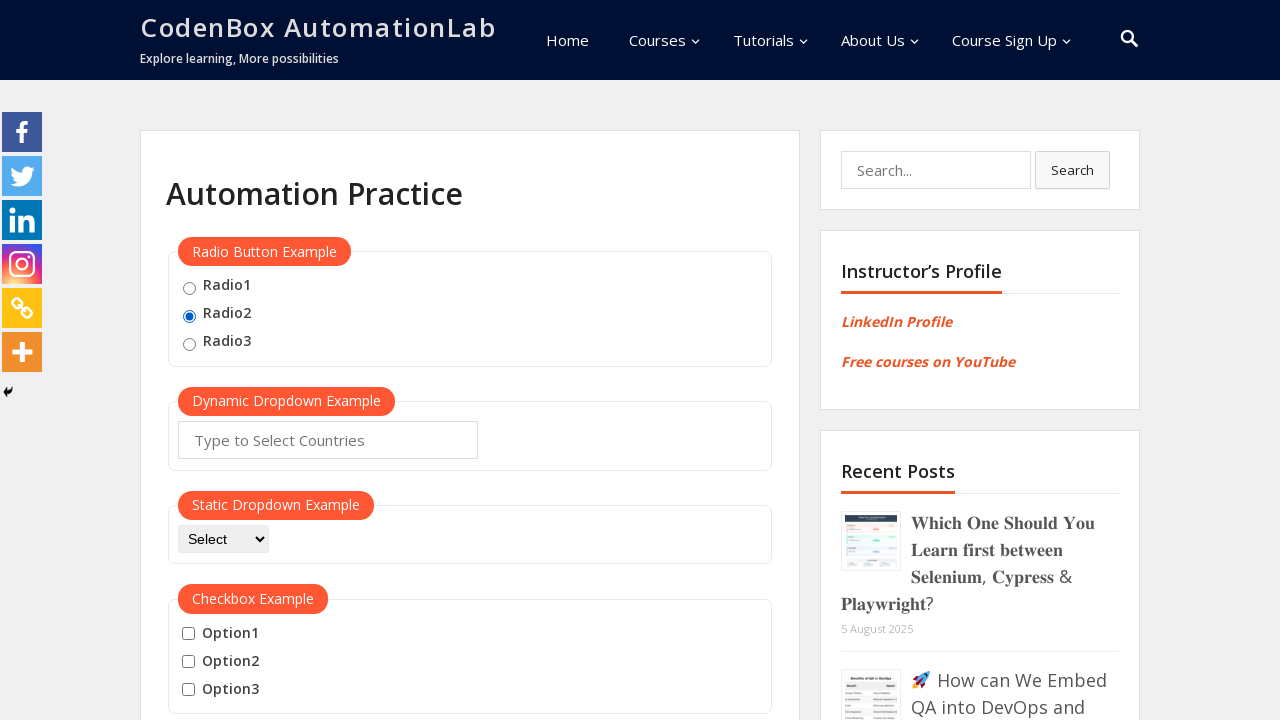

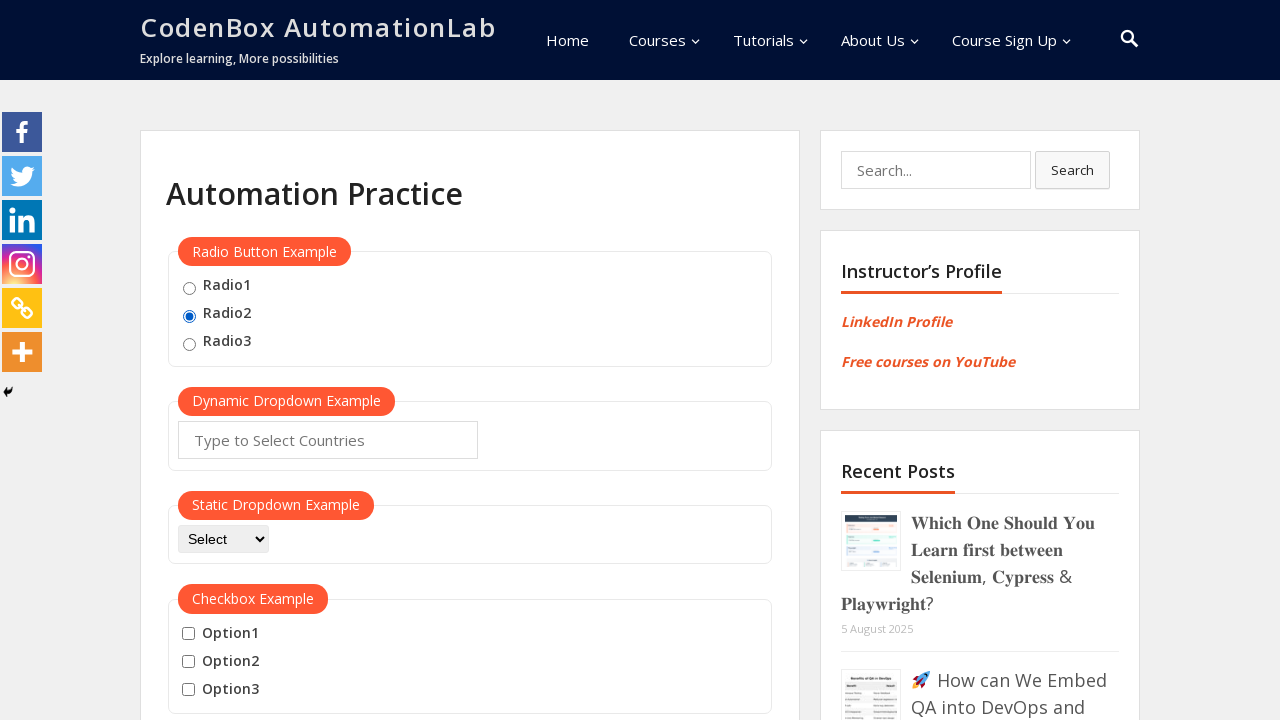